Navigates to a course content page, clicks on a text element to expand content, and retrieves attribute value from a paragraph element

Starting URL: http://greenstech.in/selenium-course-content.html

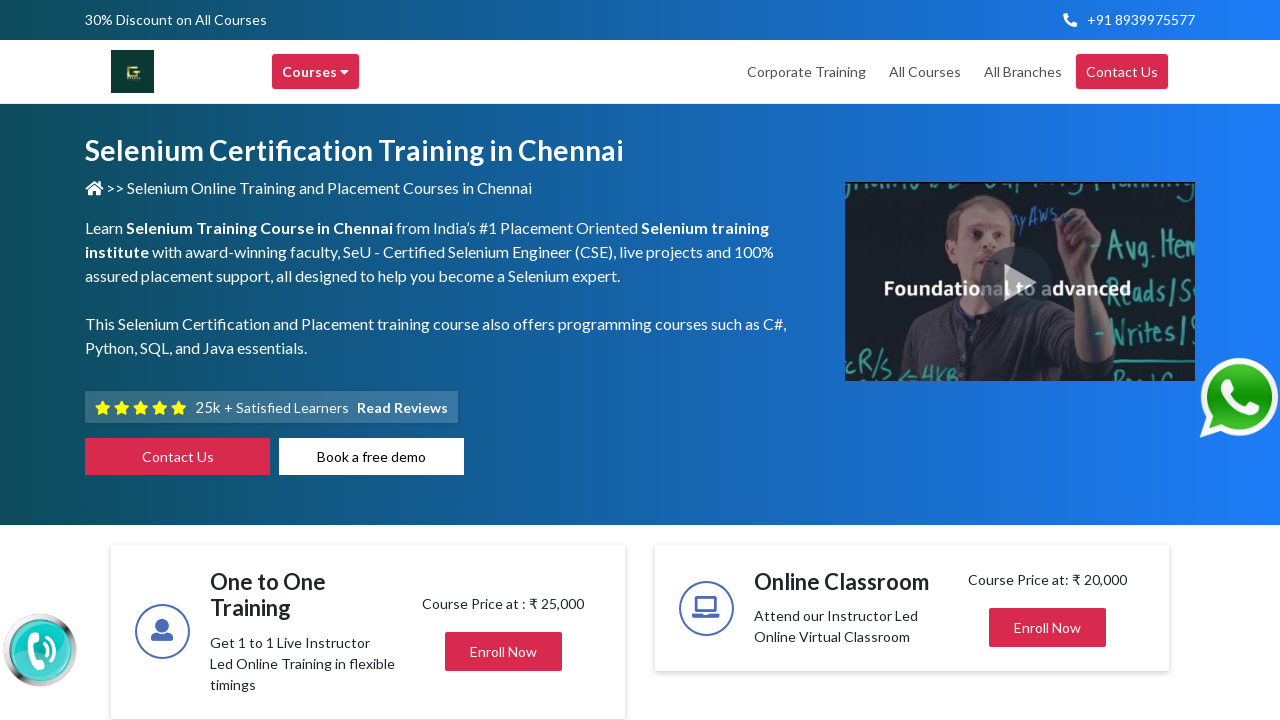

Navigated to course content page
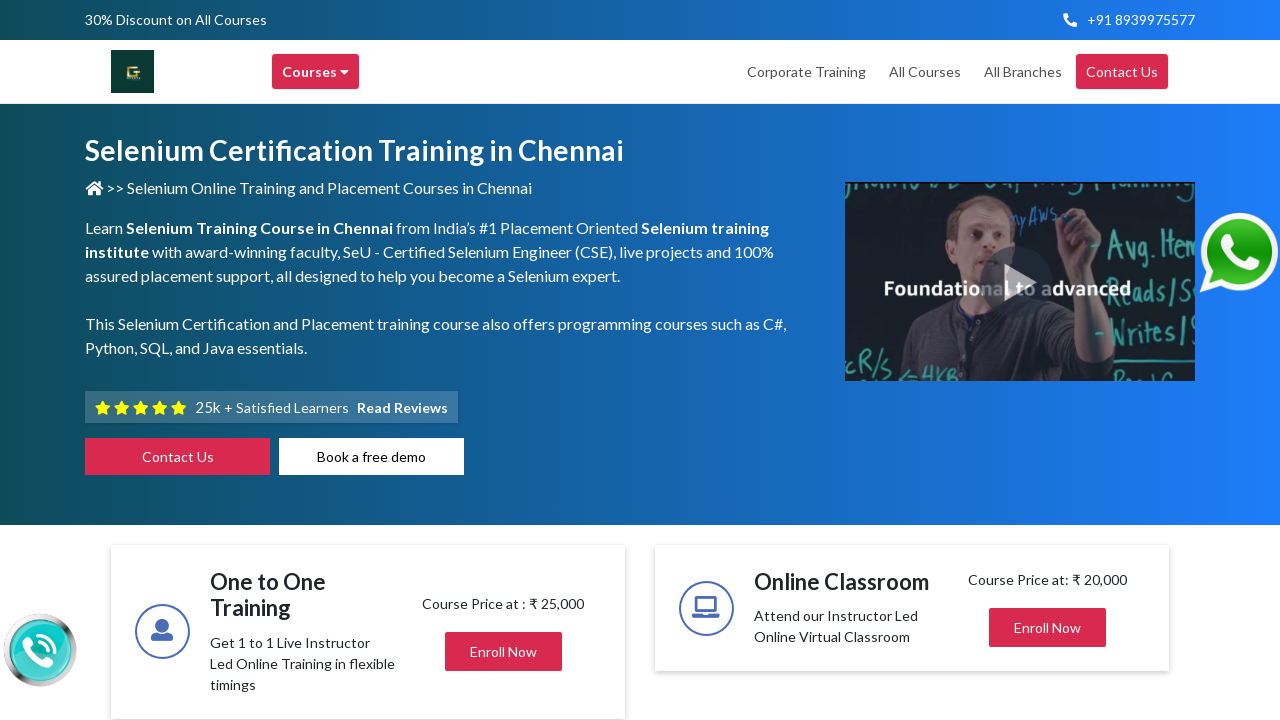

Clicked on the third text span element to expand content at (516, 361) on (//span[@class='text'])[3]
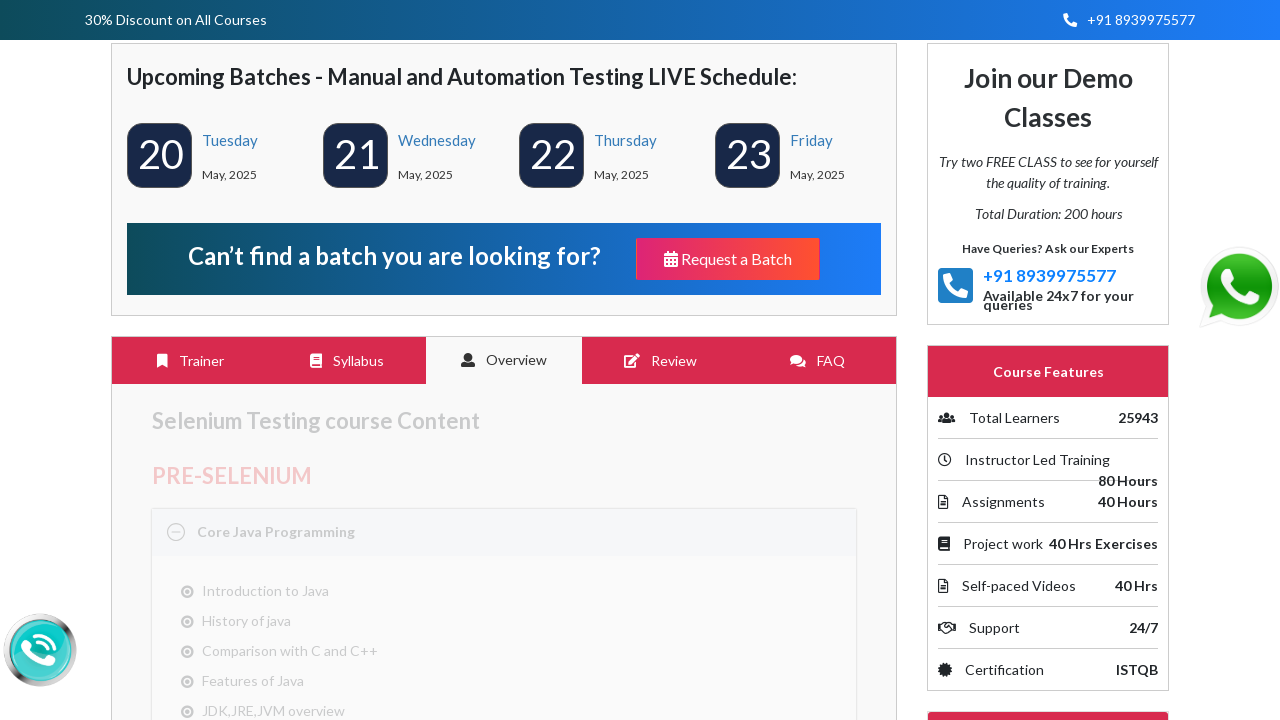

Waited 500ms for content to become visible after clicking
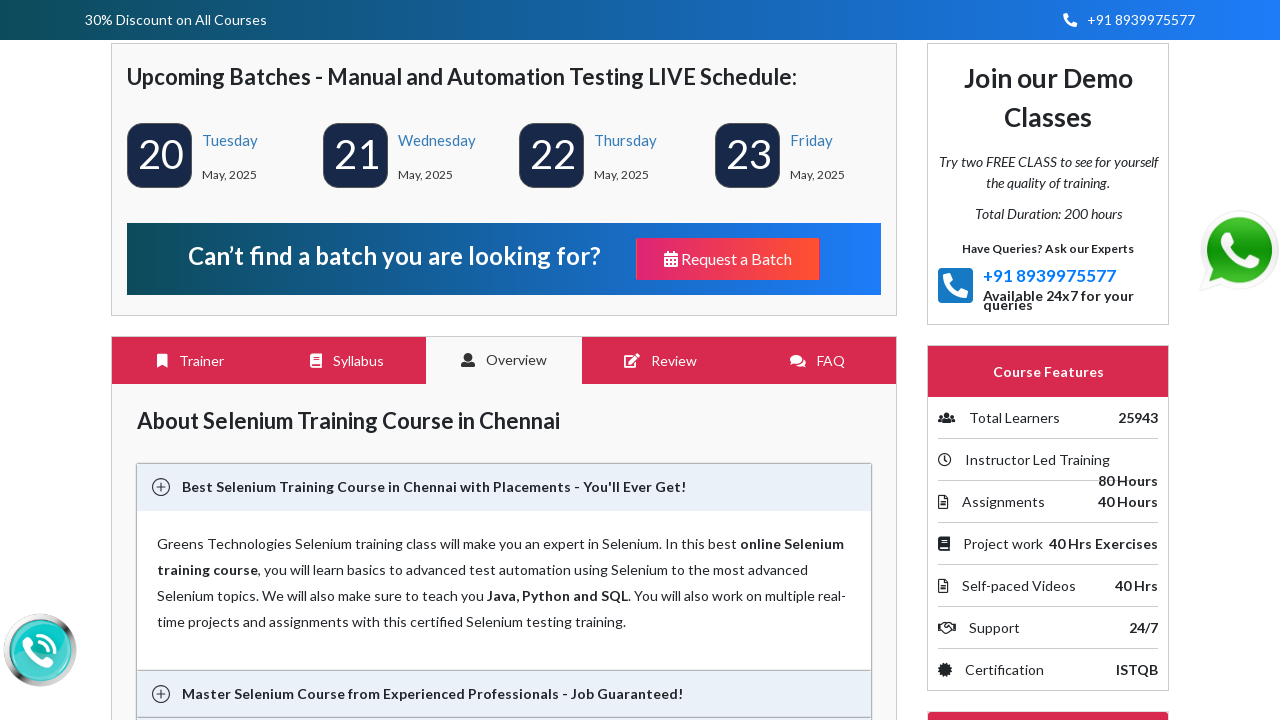

Located paragraph element containing 'Greens Technologies'
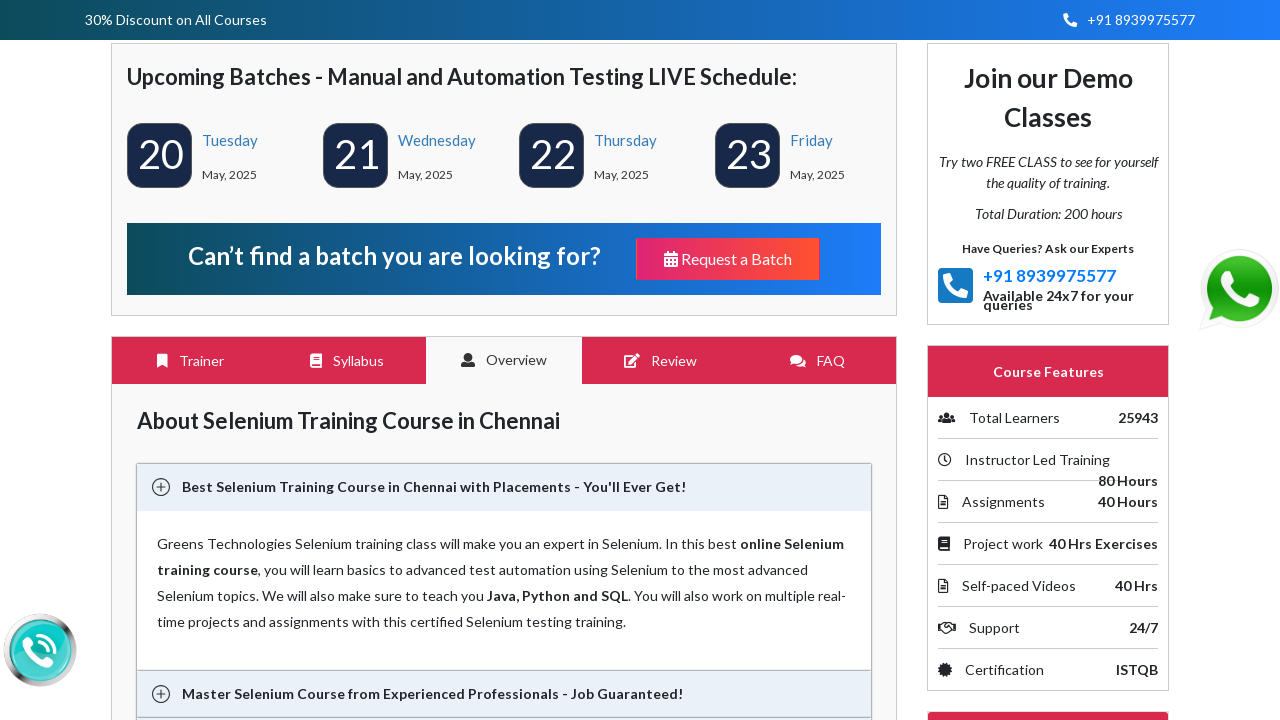

Retrieved 'Value' attribute from paragraph element: None
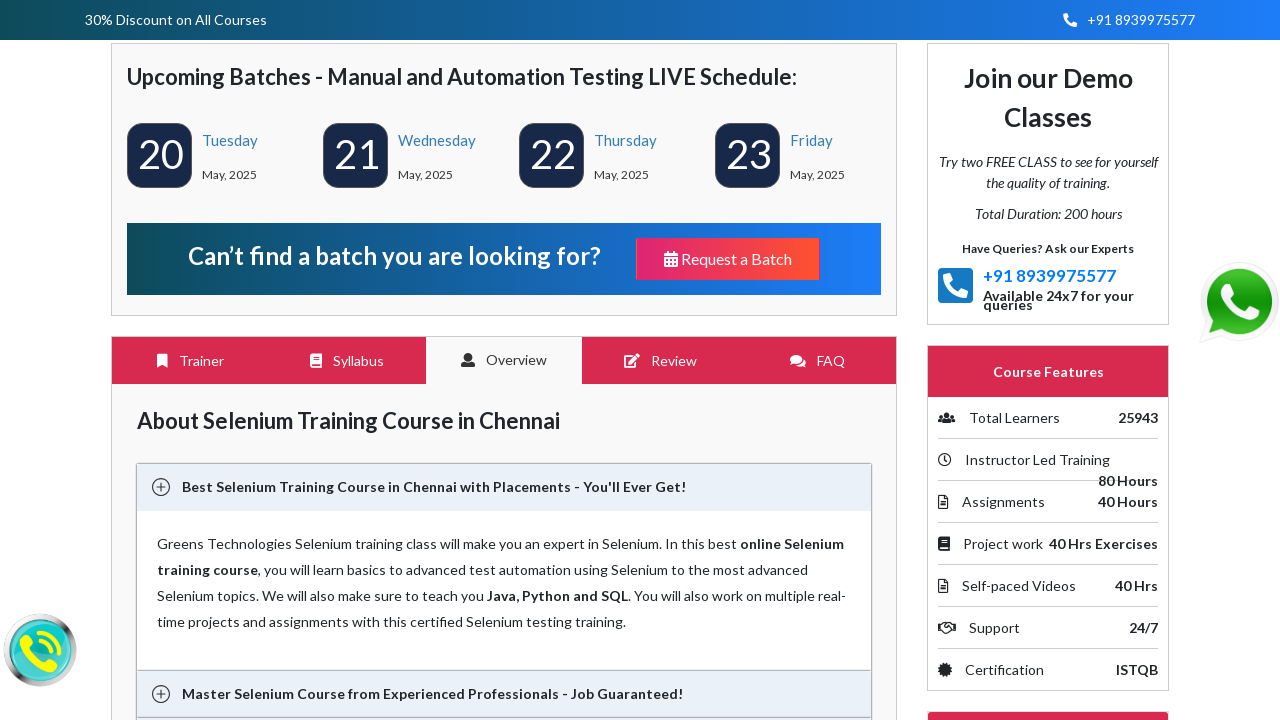

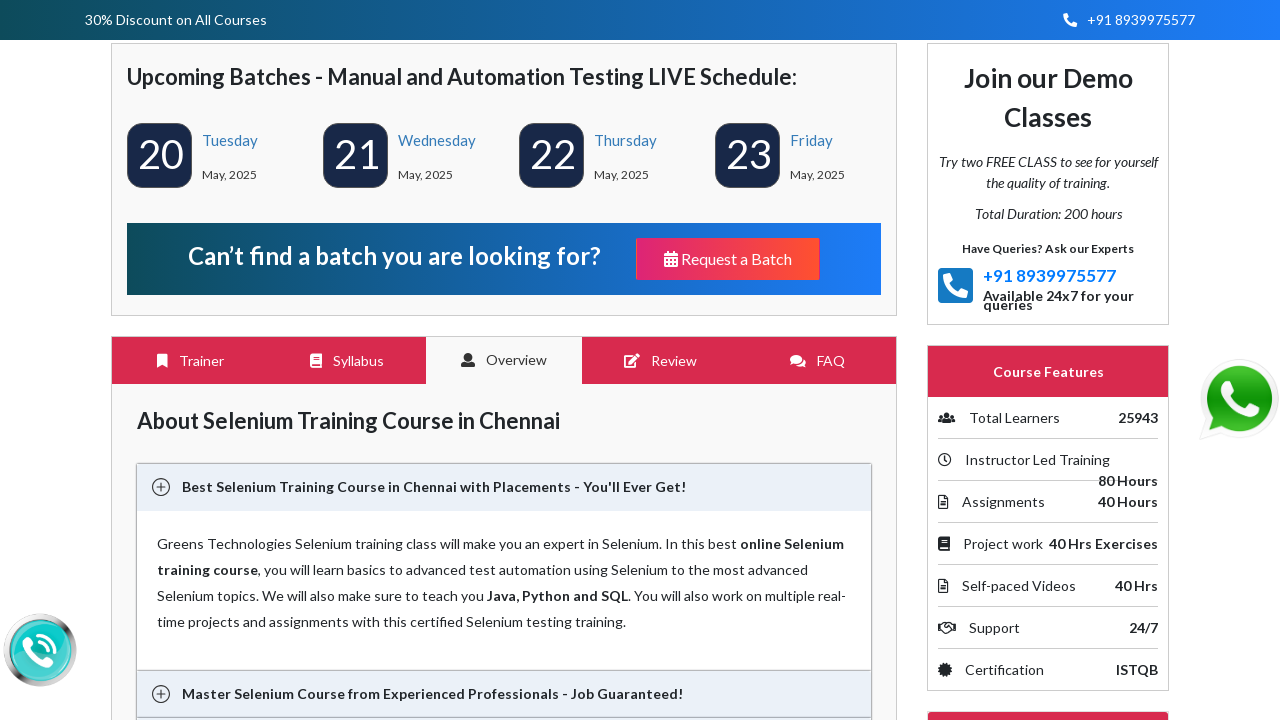